Tests feeding cats with 6 catnips and verifies successful feeding message.

Starting URL: https://cs1632.appspot.com/

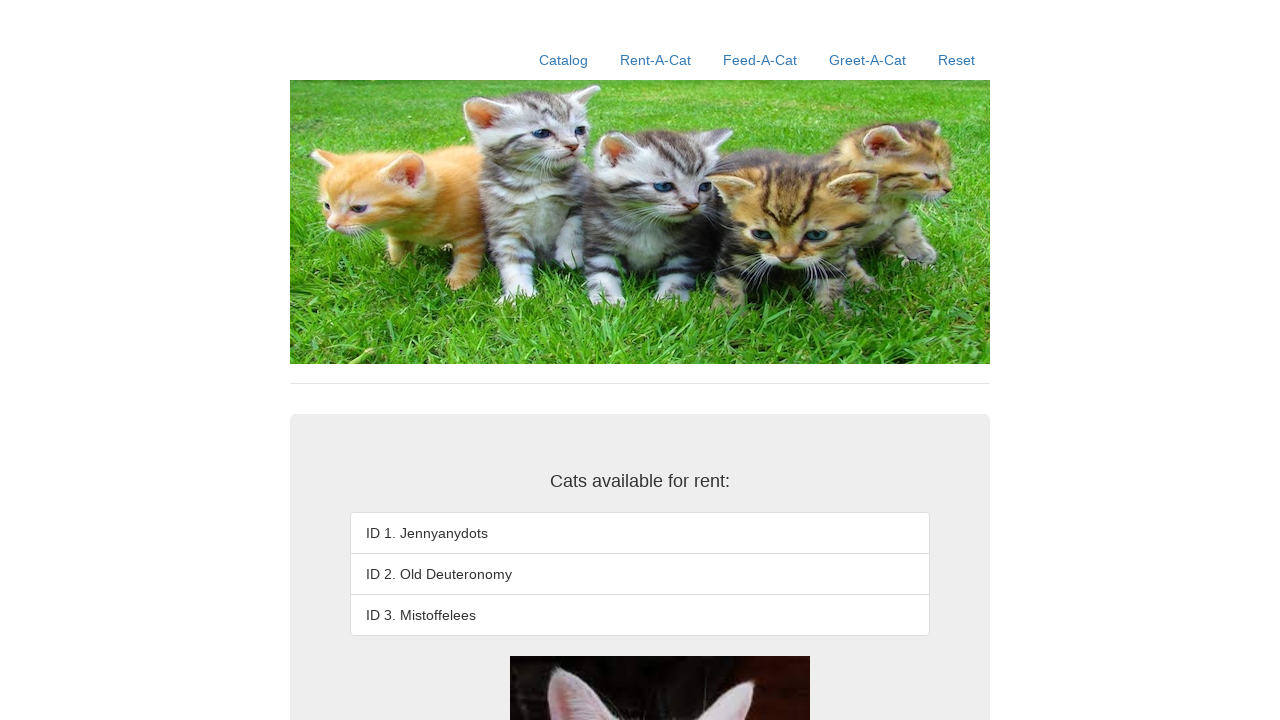

Set cookies to make all cats available
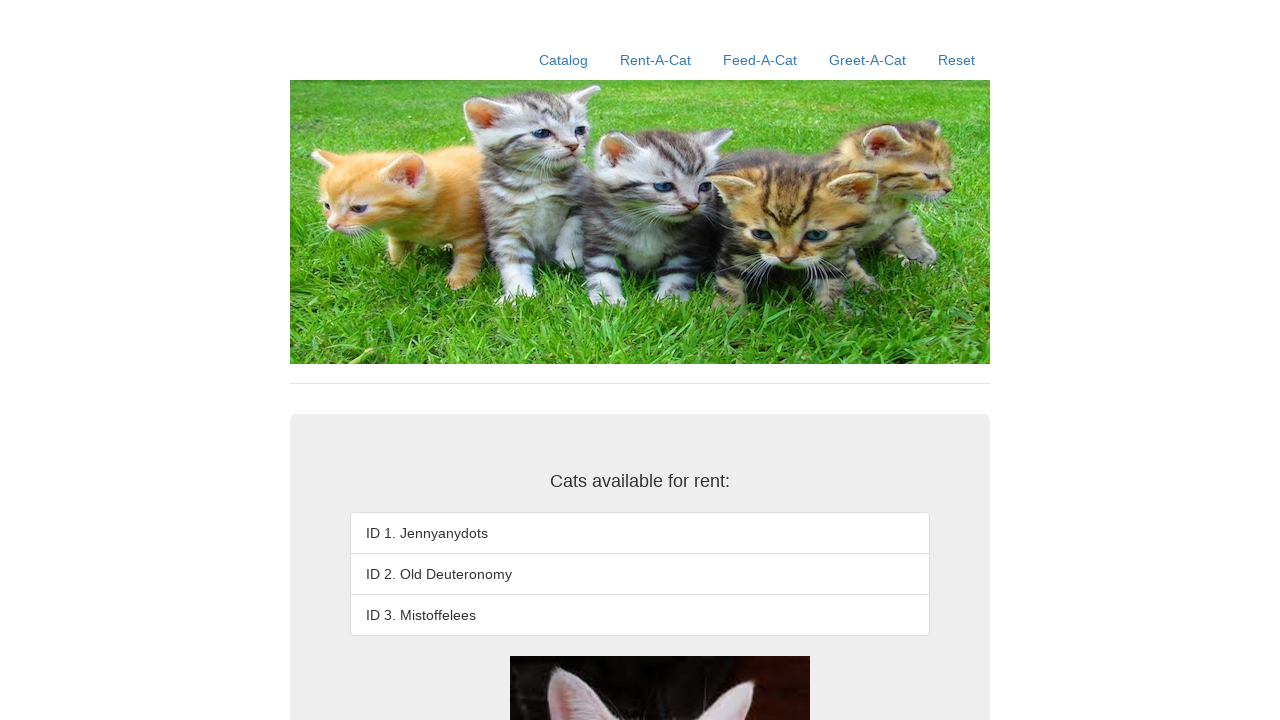

Reloaded page to apply cookies
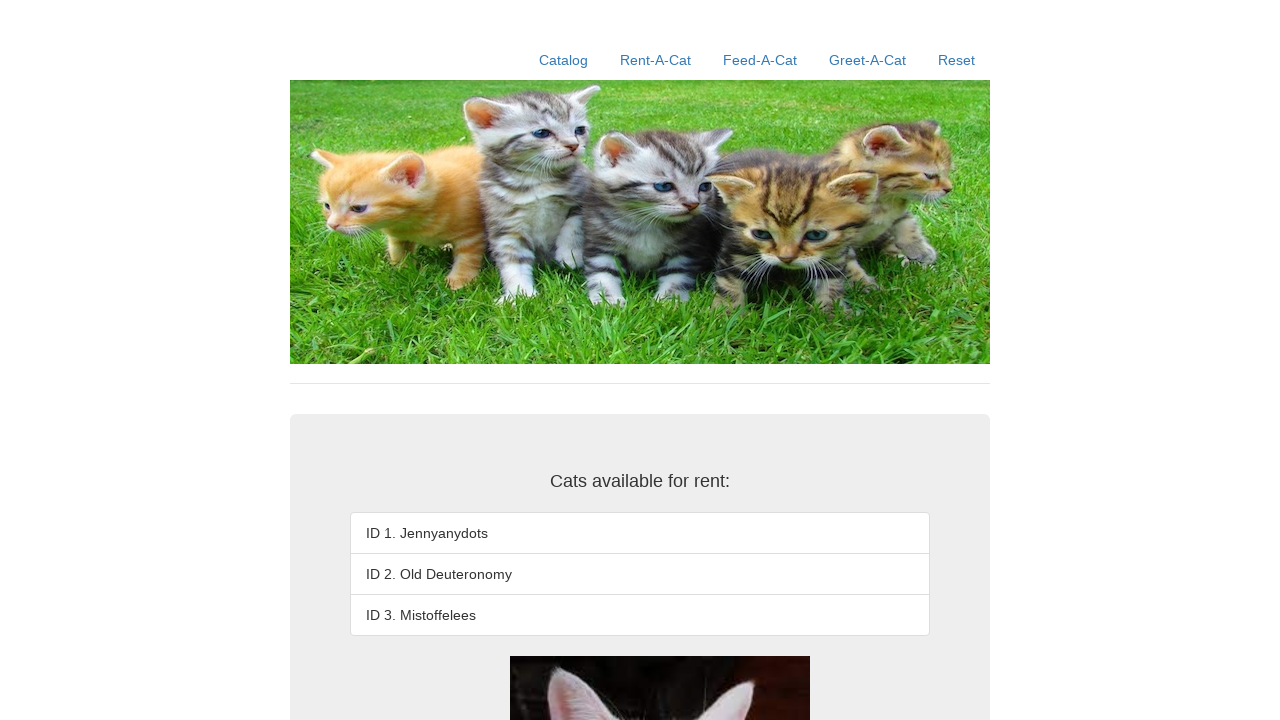

Clicked on Feed-A-Cat link at (760, 60) on text=Feed-A-Cat
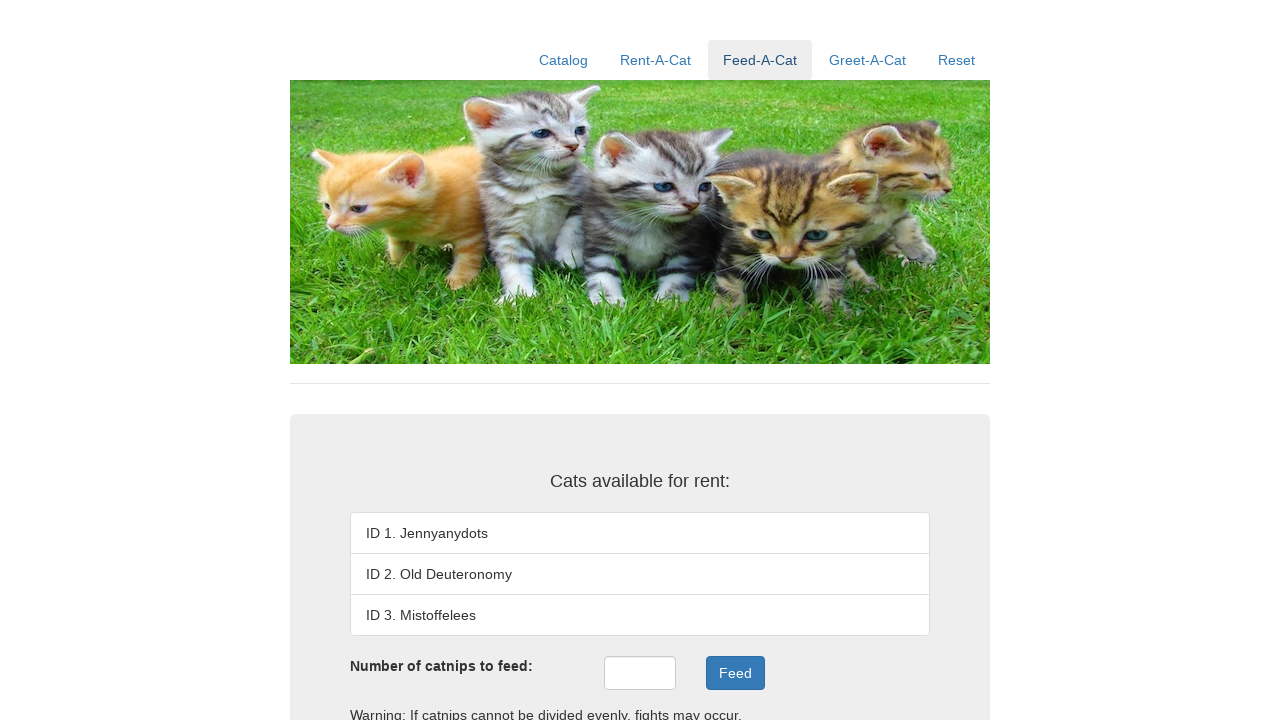

Clicked on catnips input field at (640, 673) on #catnips
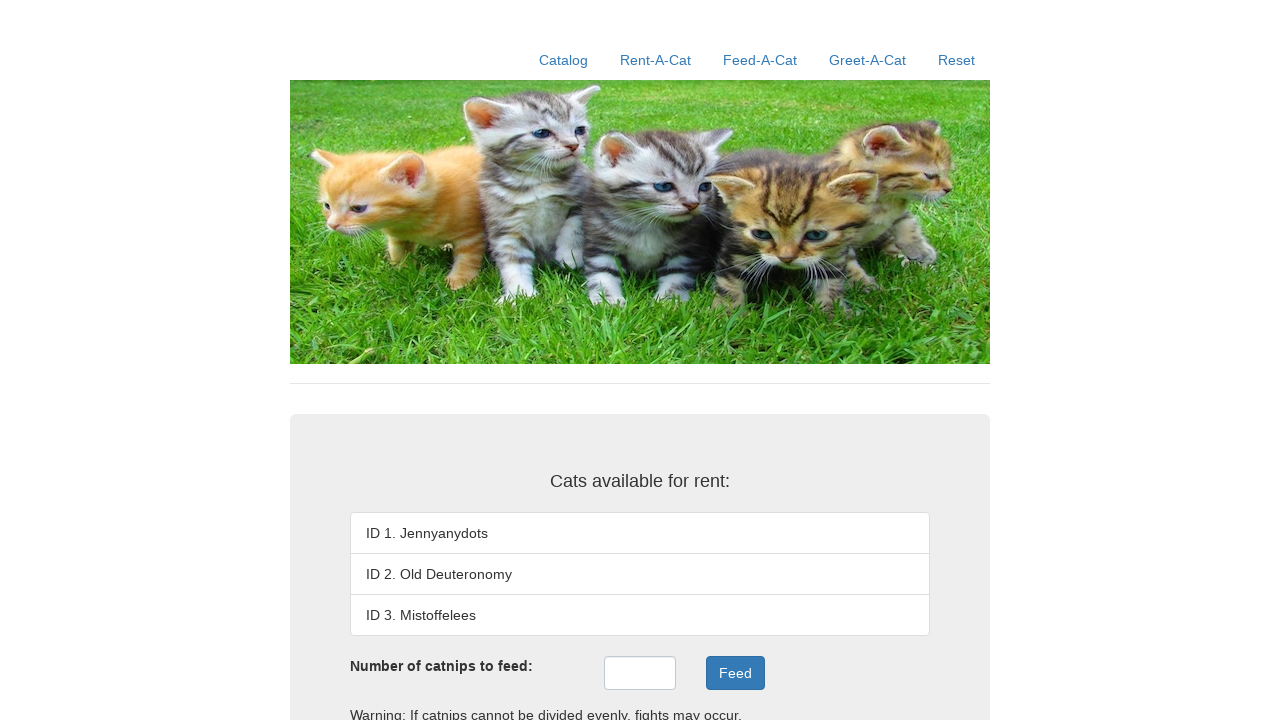

Entered 6 catnips into the field on #catnips
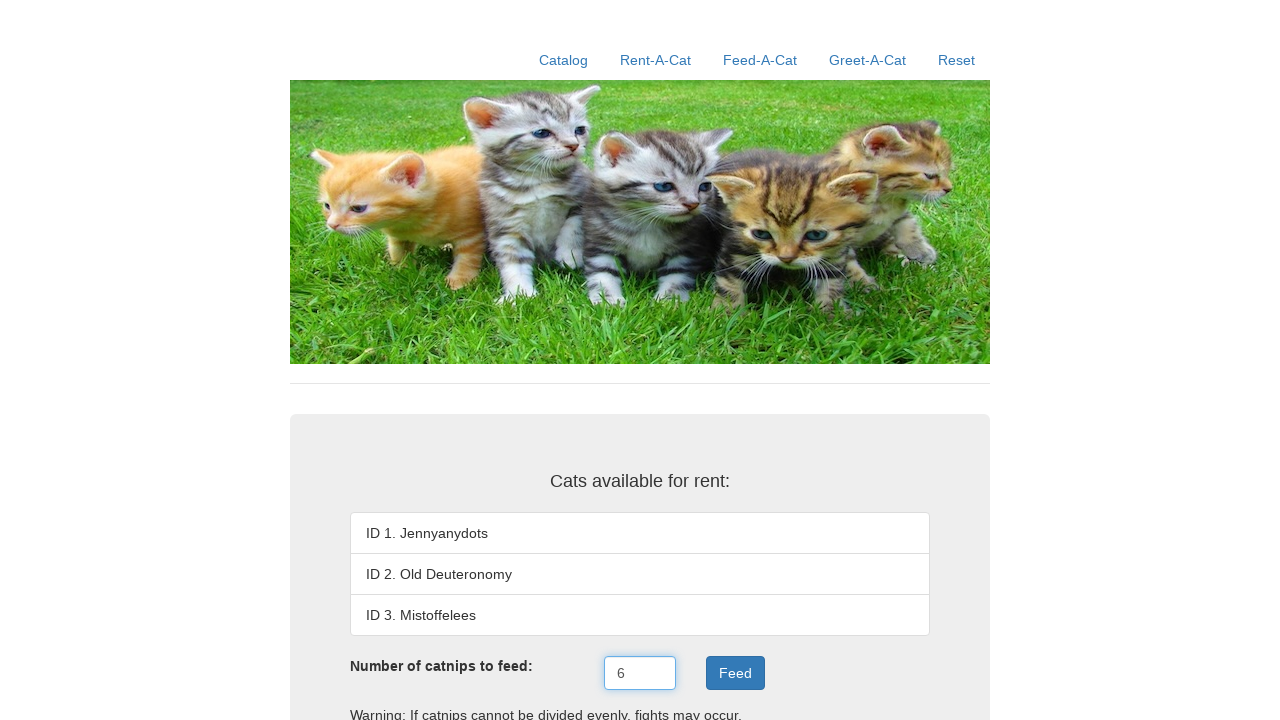

Clicked Feed button to feed cat with 6 catnips at (735, 673) on button:has-text('Feed')
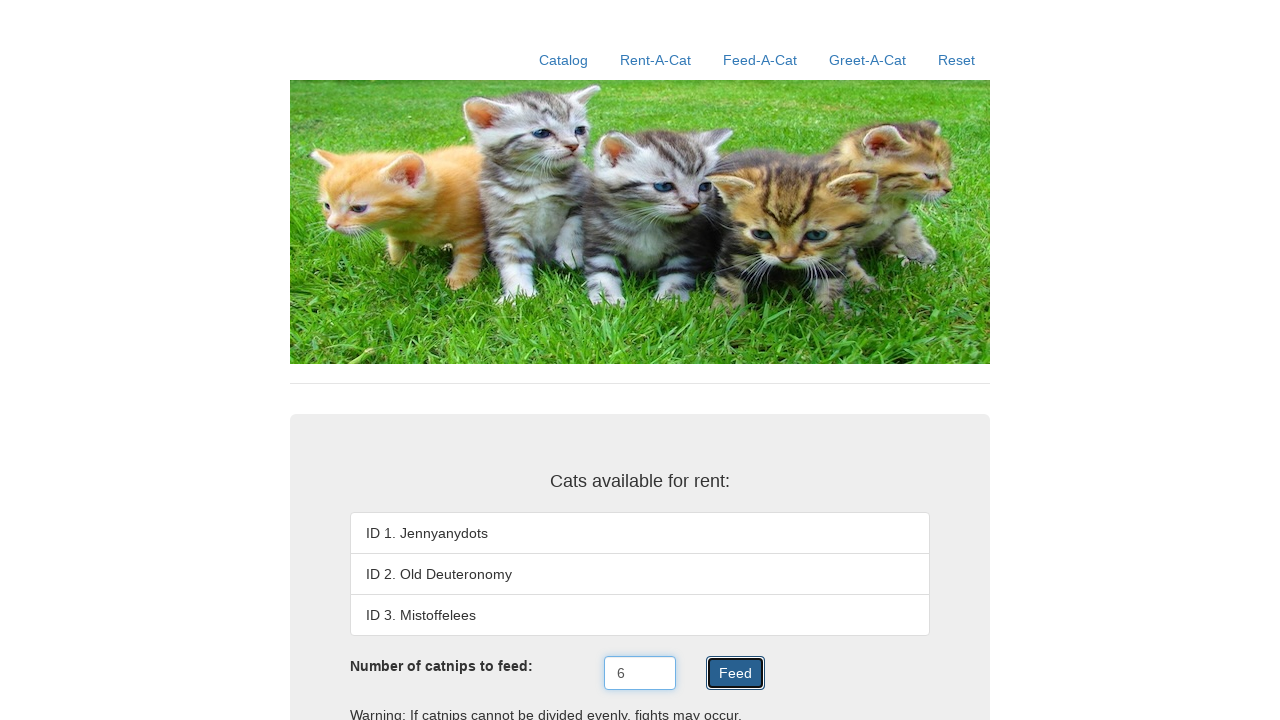

Waited for feed result message to appear
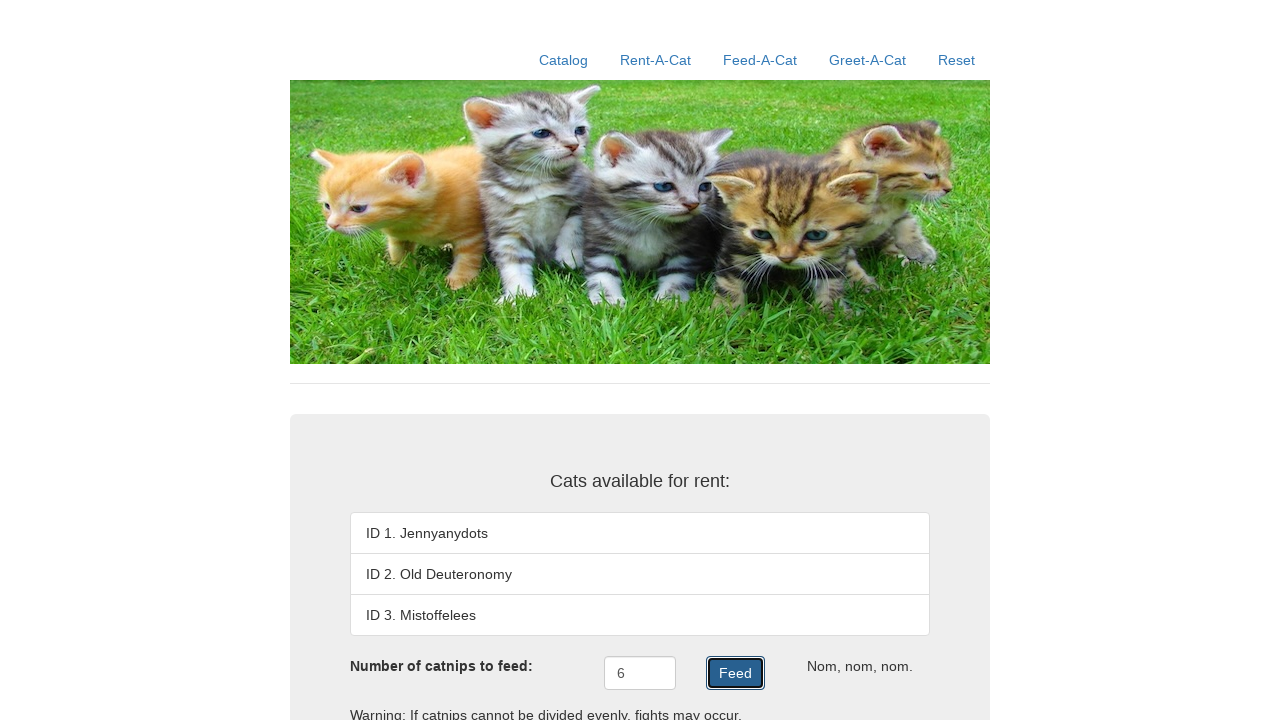

Verified successful feeding message 'Nom, nom, nom.' displayed
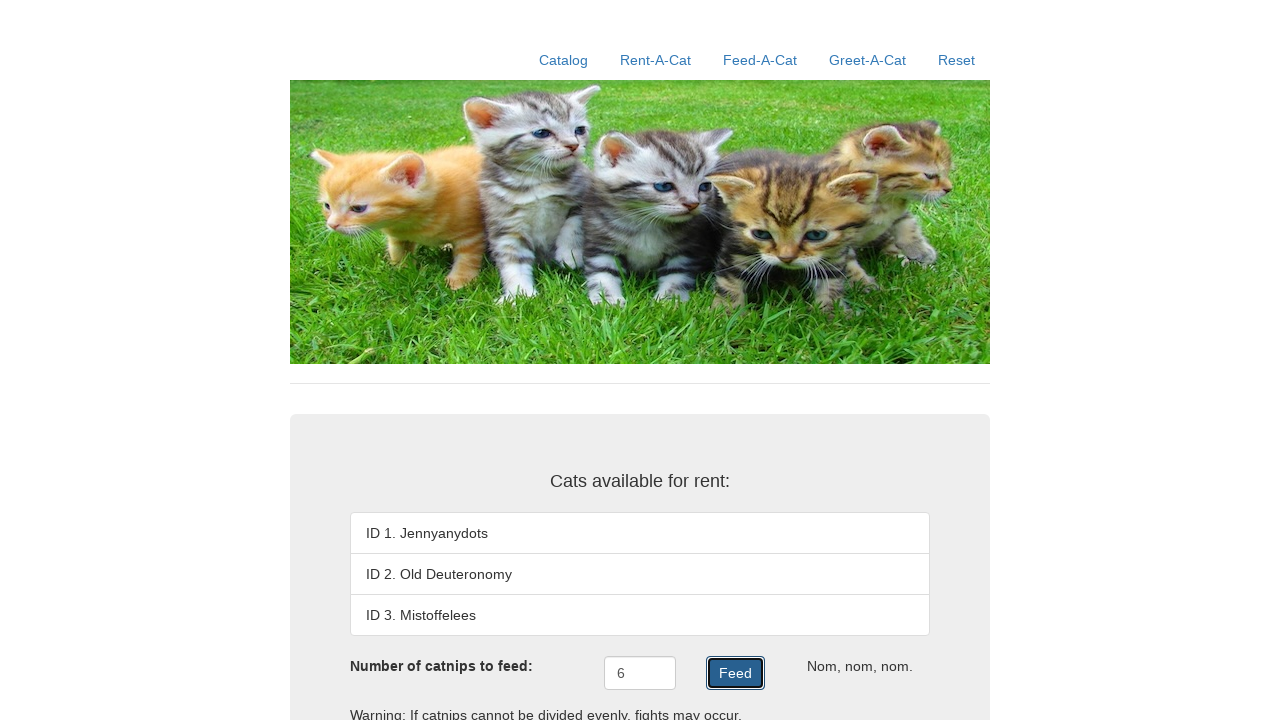

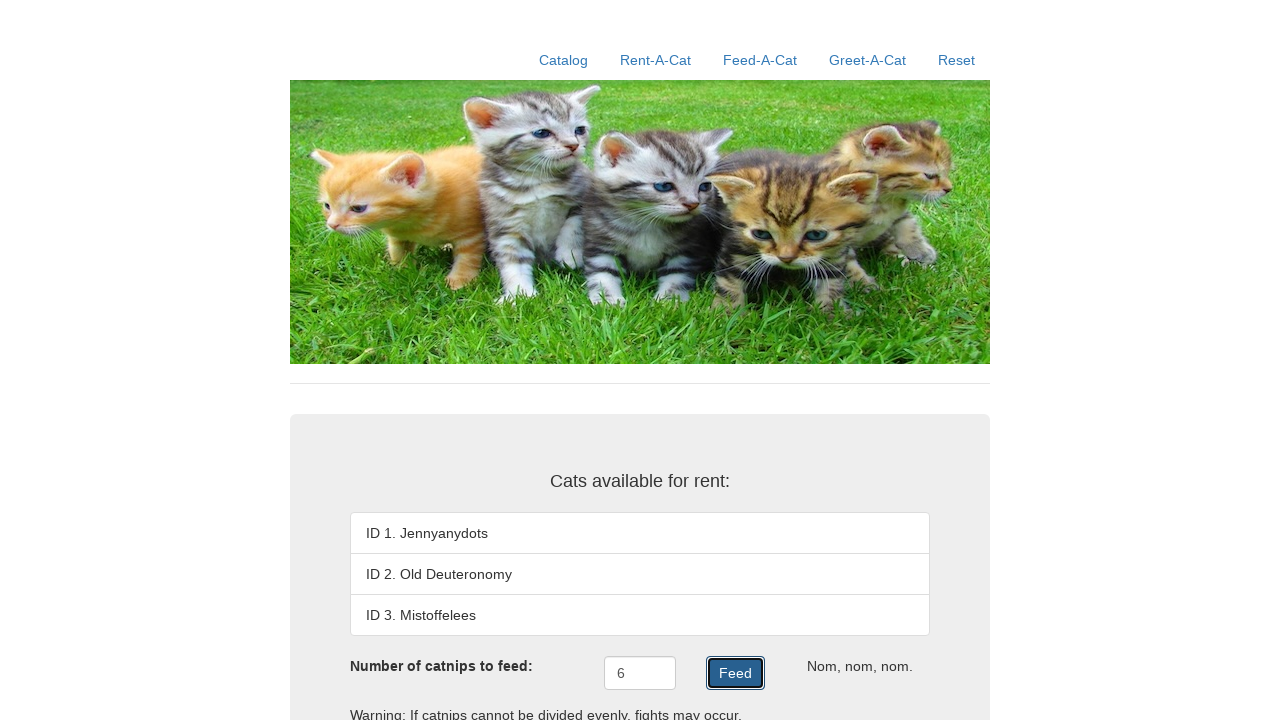